Tests sorting a grid in reverse order by clicking the Grid tab and dragging elements to reverse their positions on the DemoQA sortable page

Starting URL: https://demoqa.com/sortable

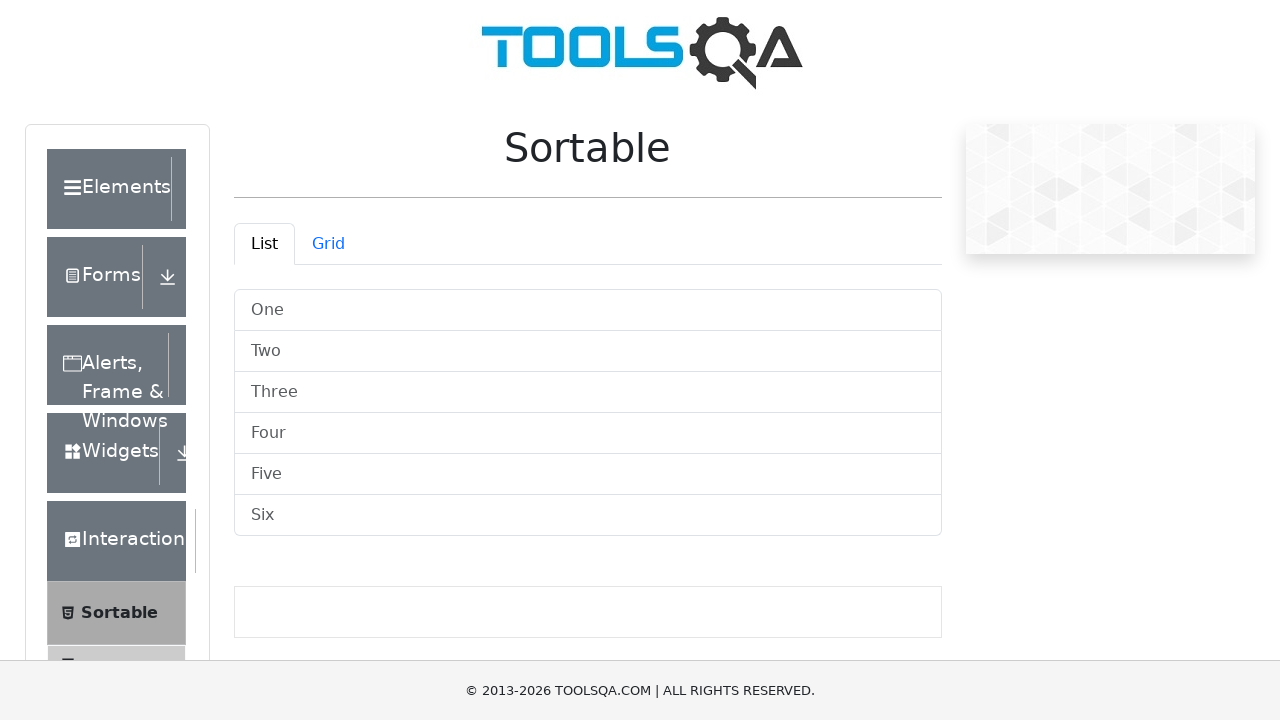

Waited for demo tab list to load
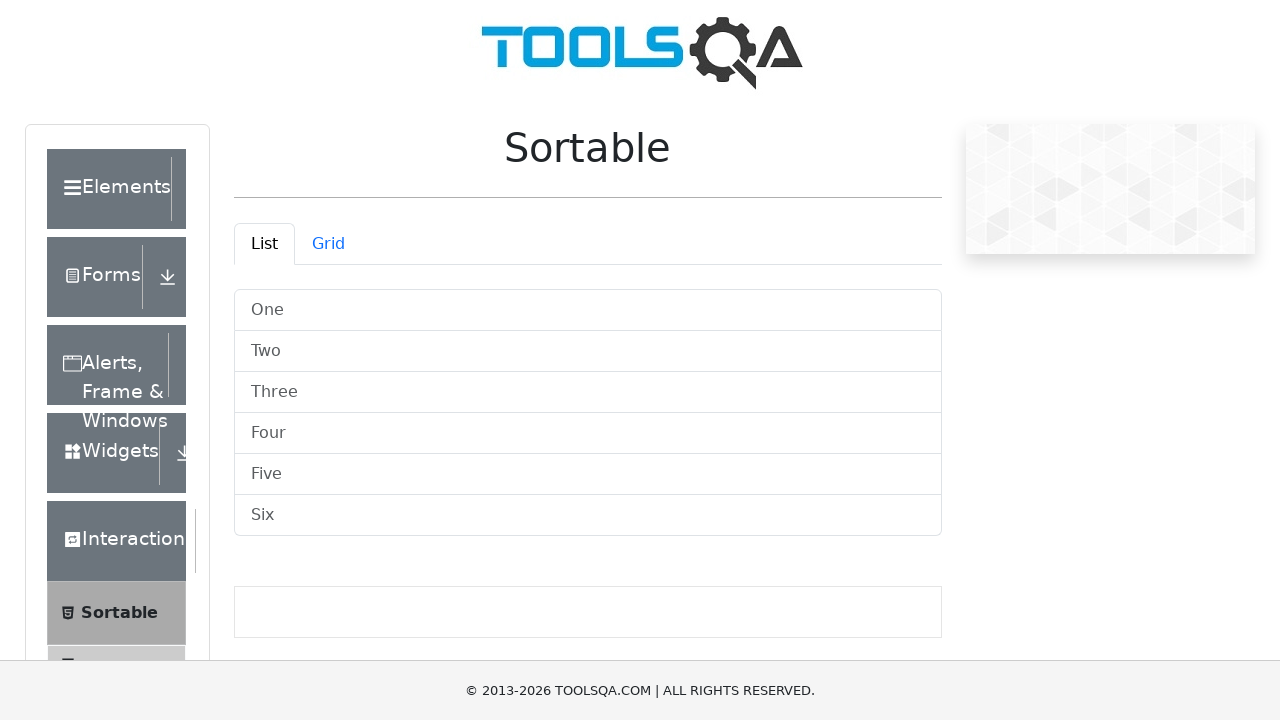

Clicked on Grid tab to switch to grid view at (328, 244) on #demo-tab-grid
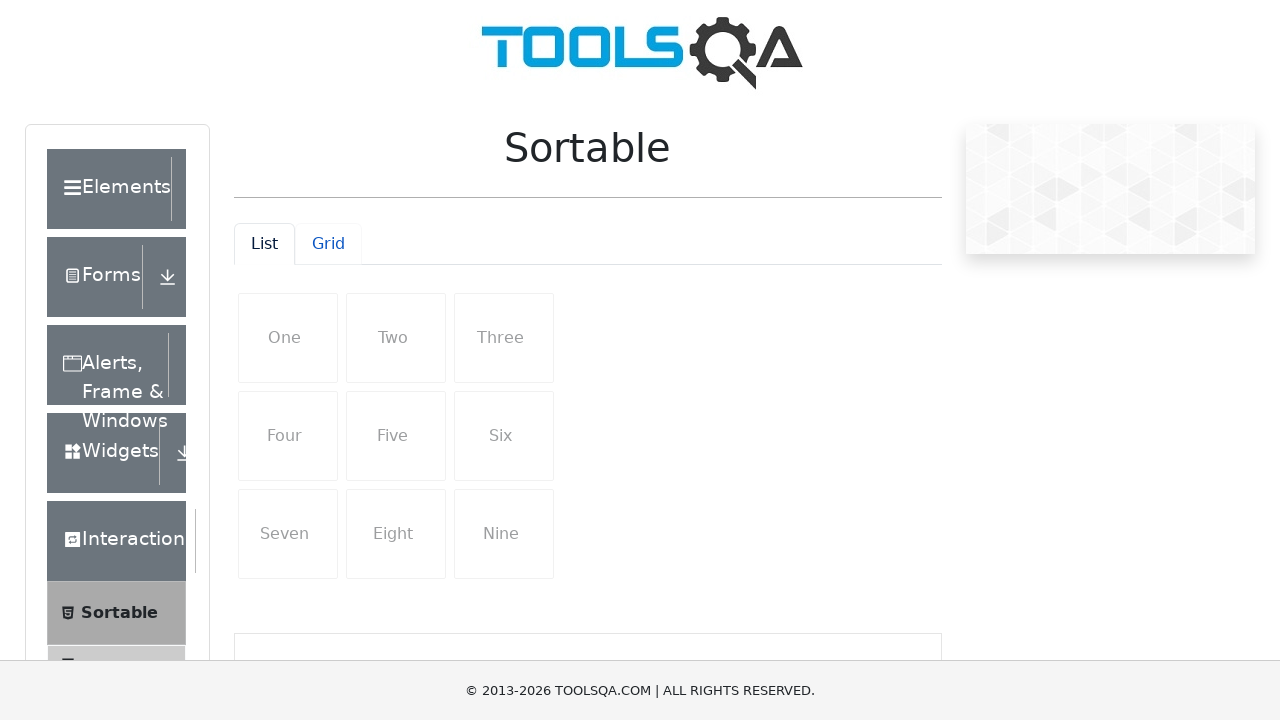

Grid view loaded and became visible
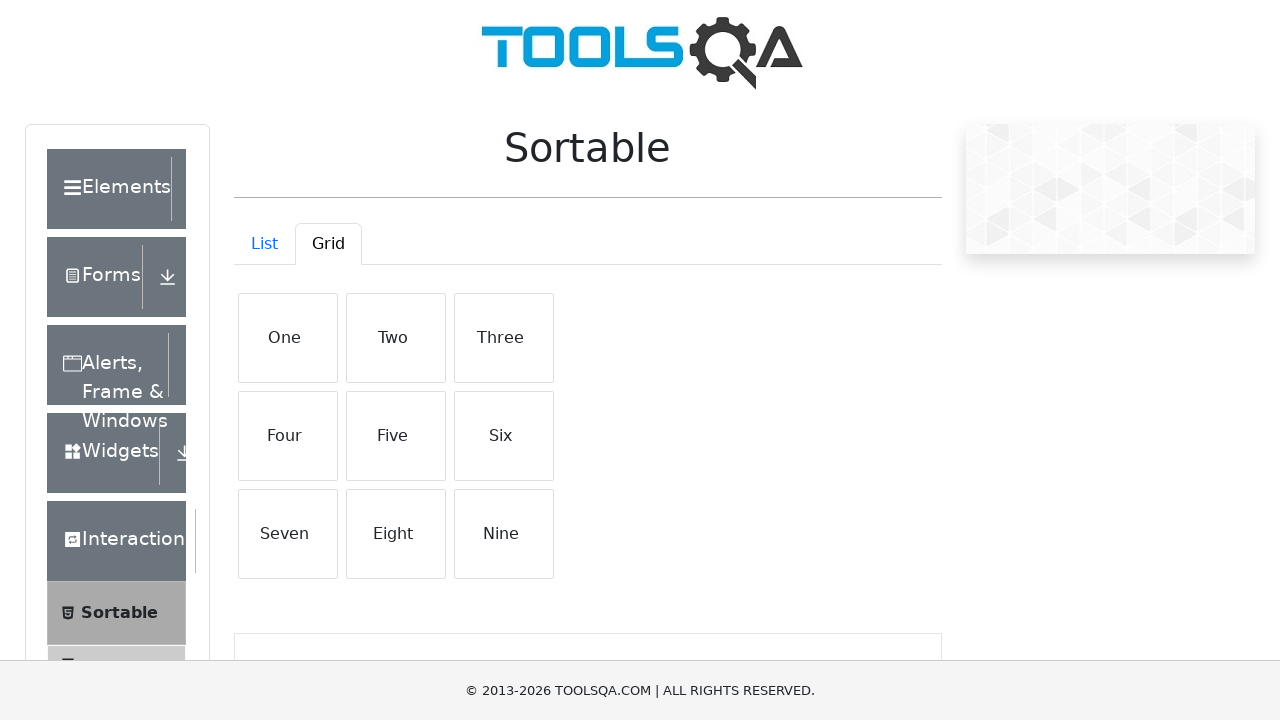

Dragged 'Nine' element to 'One' position at (288, 338)
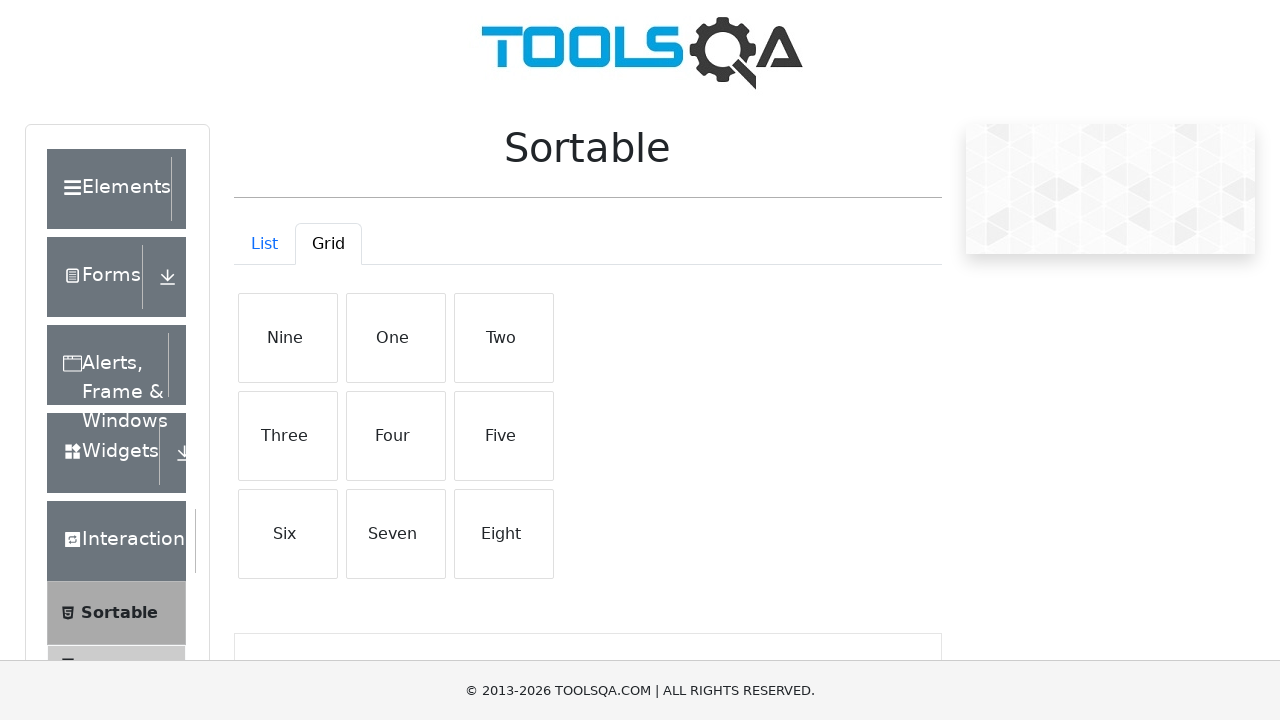

Dragged 'Eight' element to first position at (288, 338)
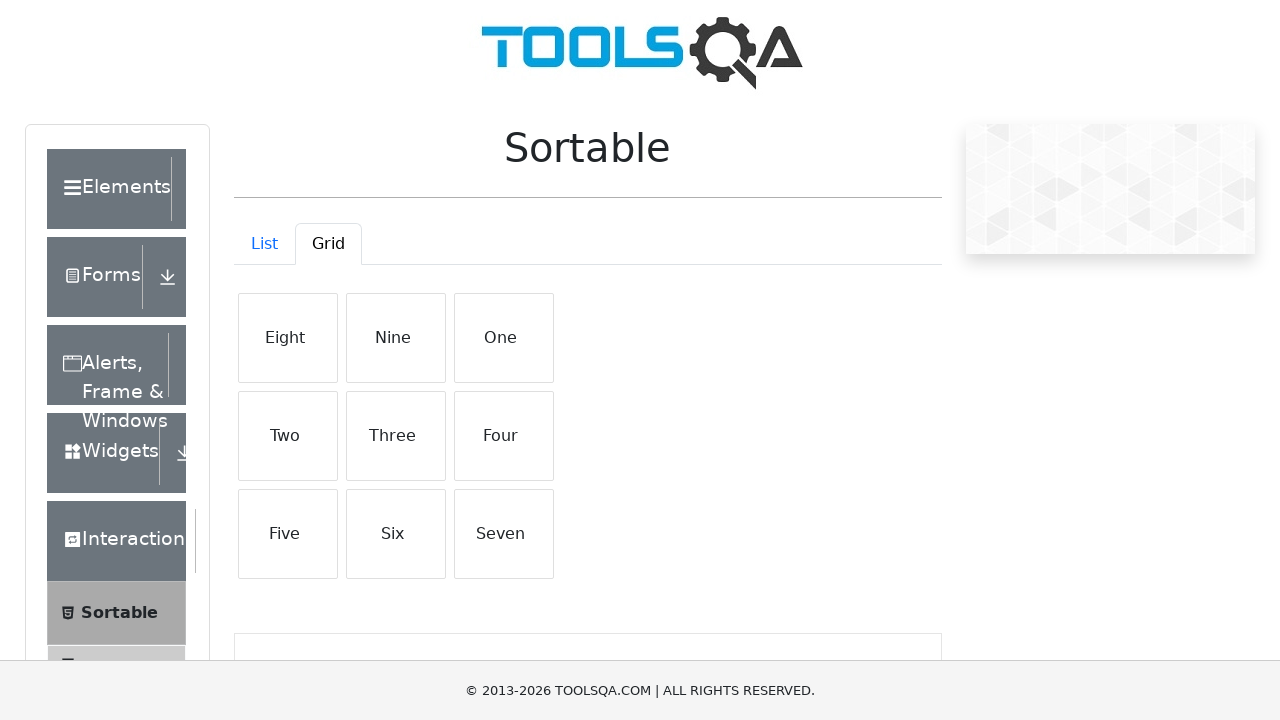

Dragged 'Seven' element to first position at (288, 338)
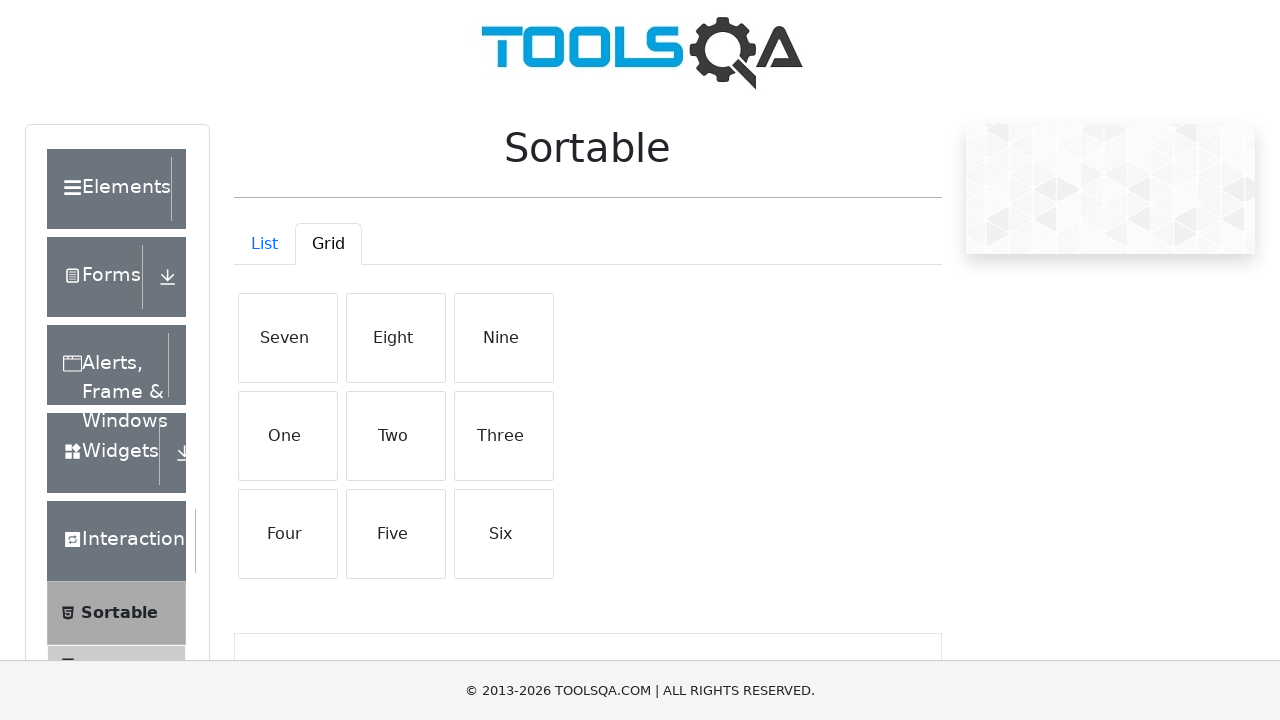

Dragged 'Six' element to first position at (288, 338)
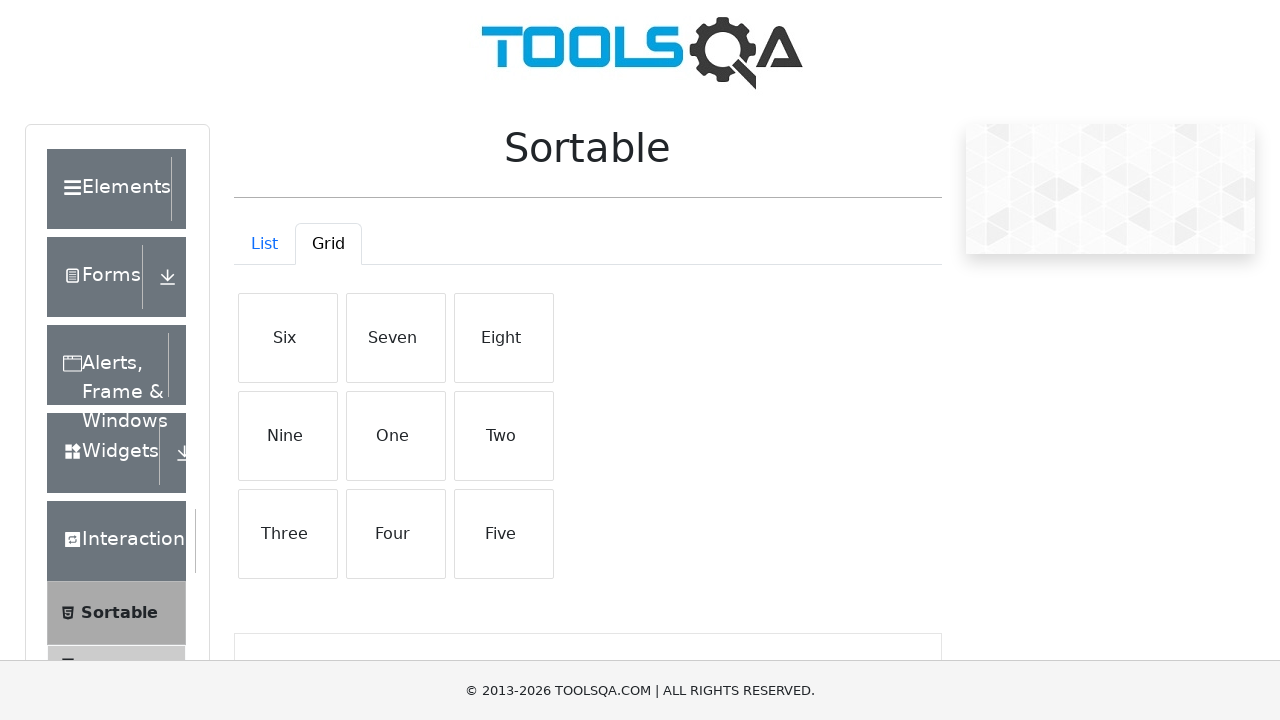

Dragged 'Five' element to first position at (288, 338)
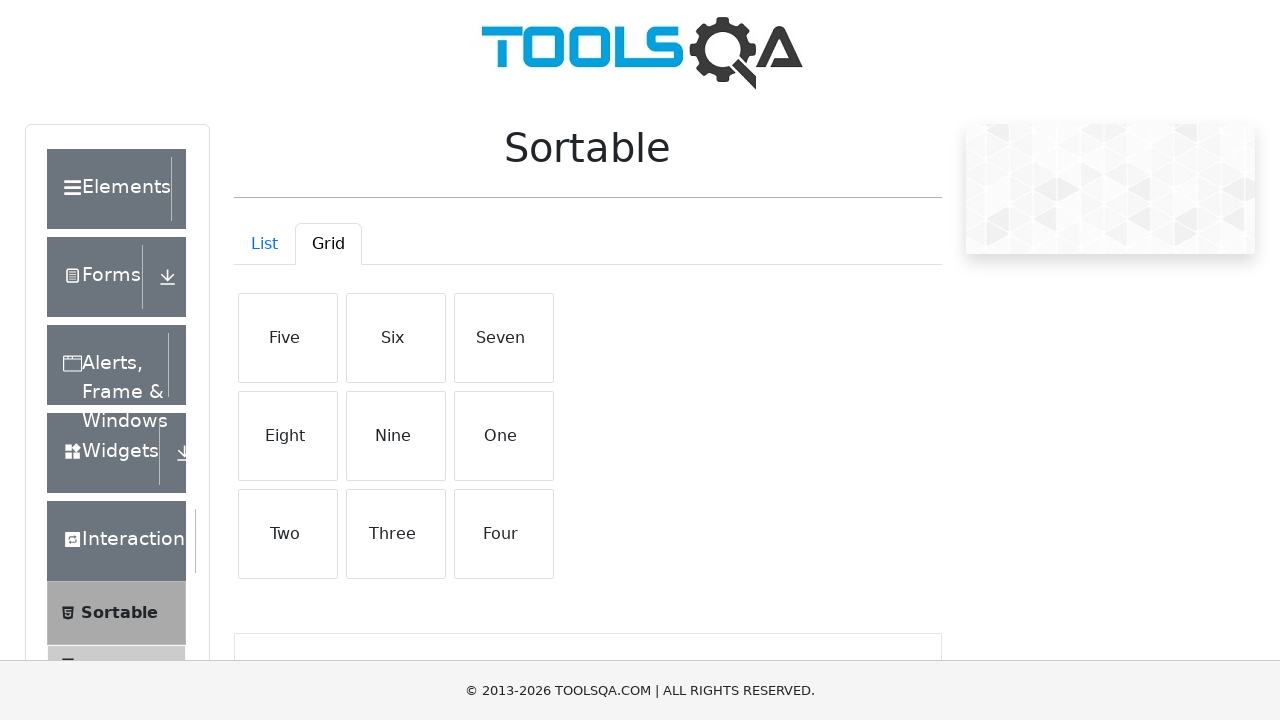

Dragged 'Four' element to first position at (288, 338)
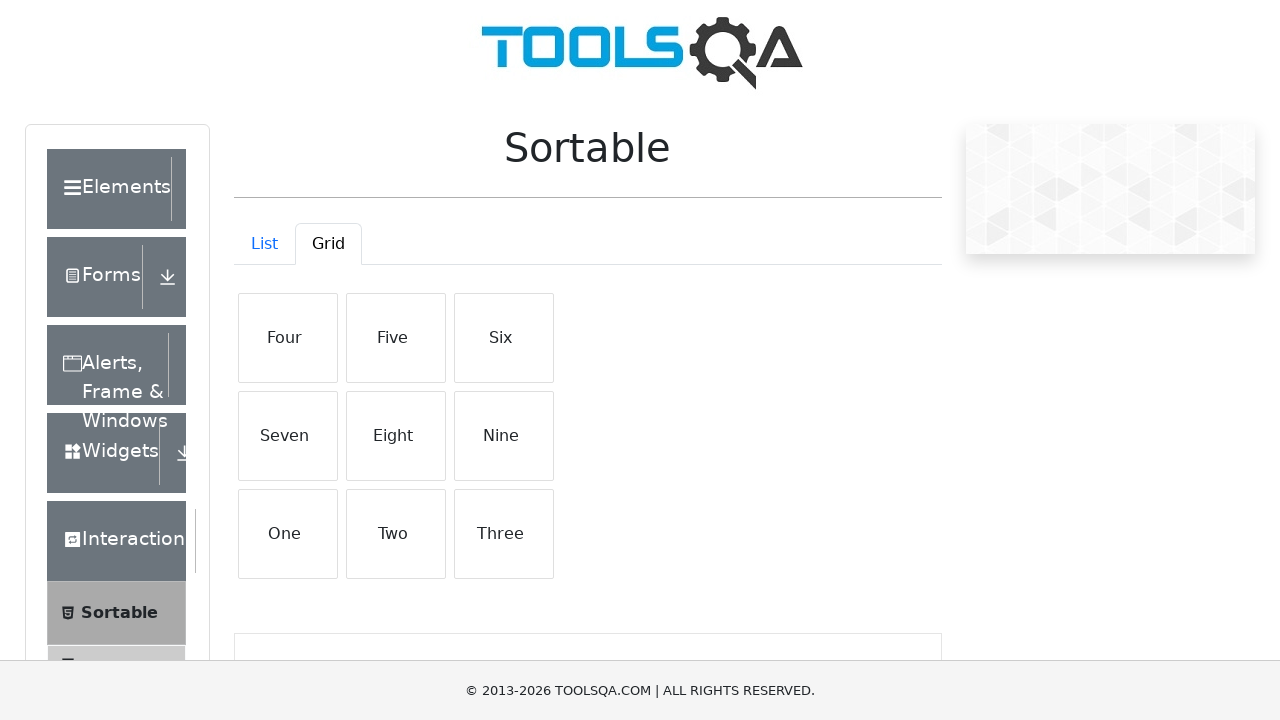

Dragged 'Three' element to first position at (288, 338)
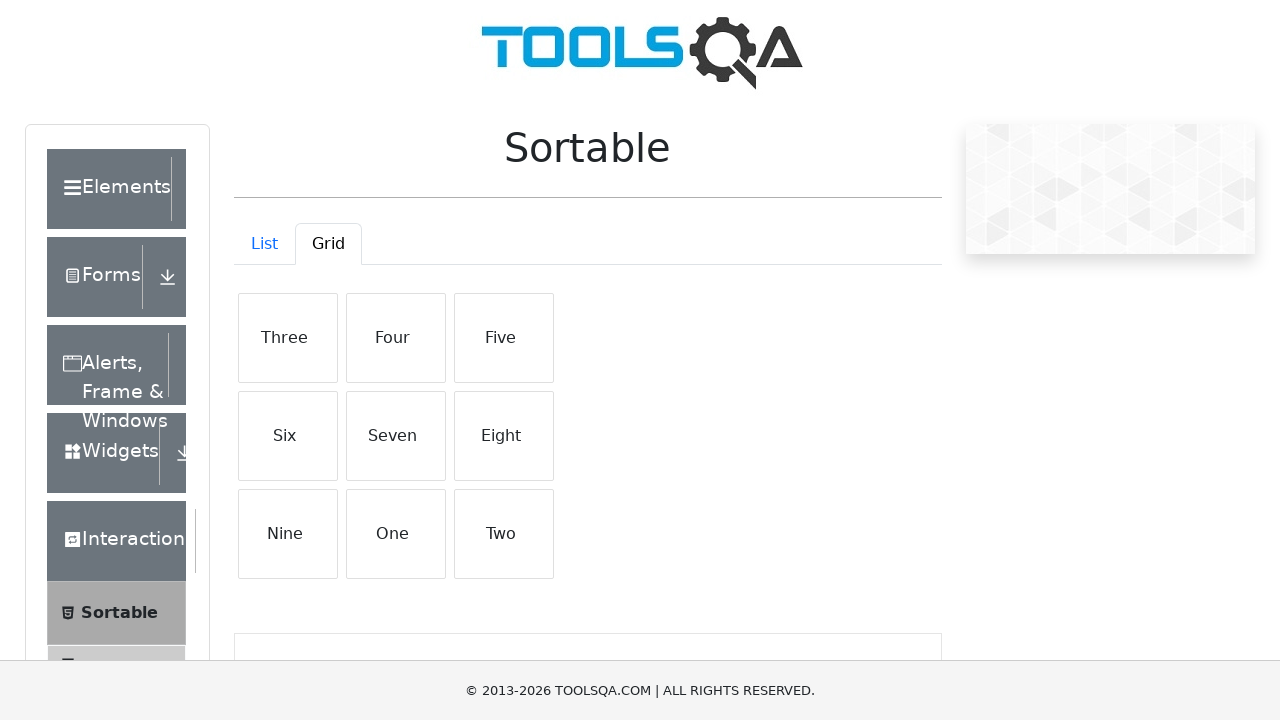

Dragged 'Two' element to first position at (288, 338)
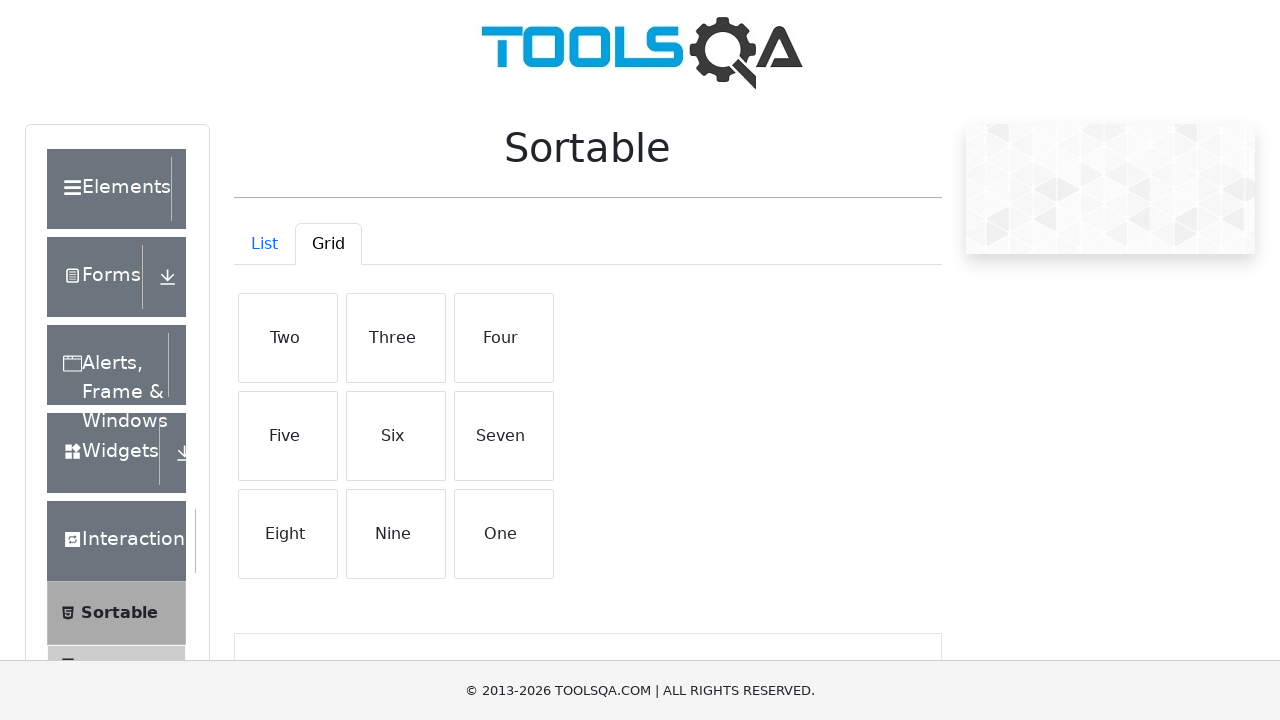

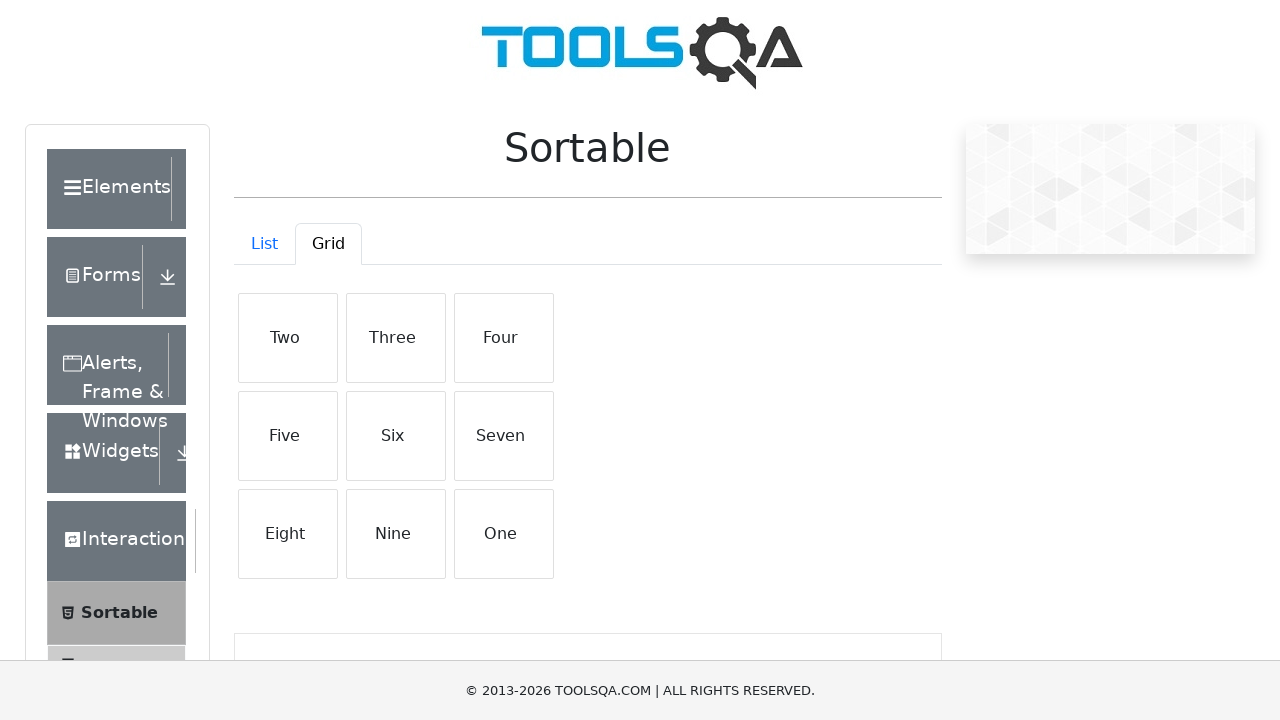